Tests tooltip functionality on jQuery UI demo page by hovering over the age input field and interacting with it

Starting URL: https://jqueryui.com/tooltip/

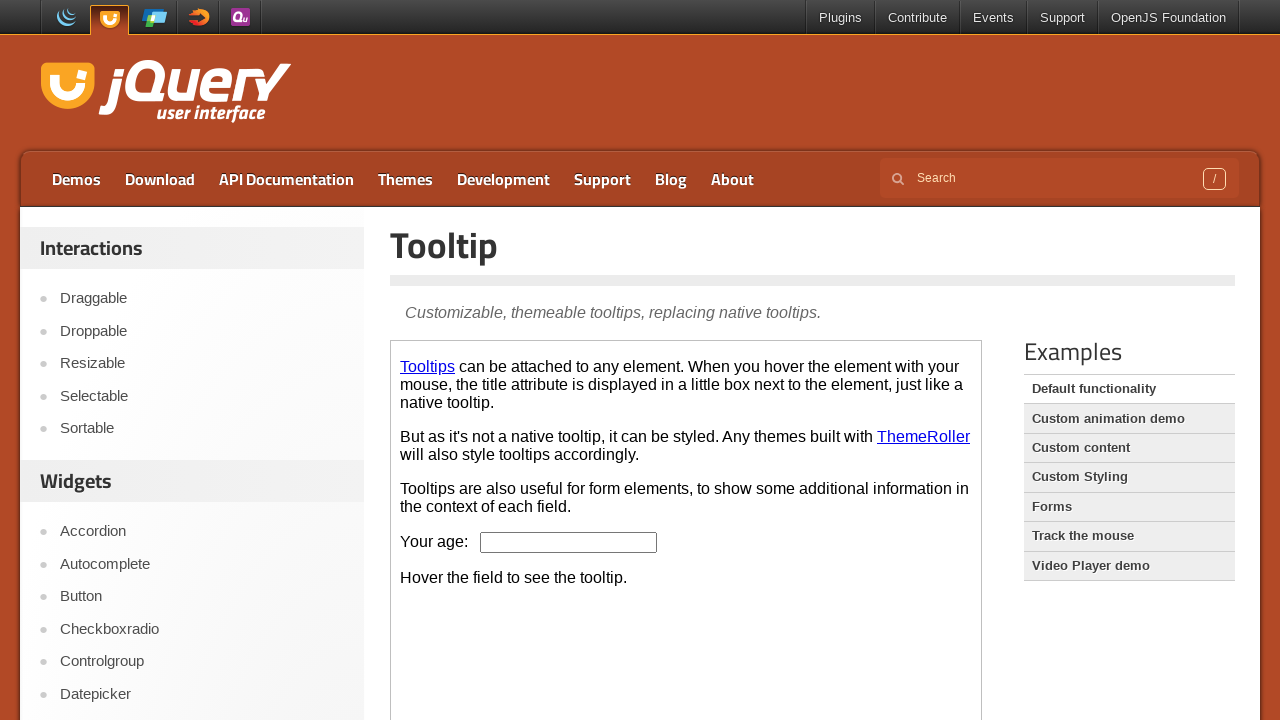

Located demo iframe
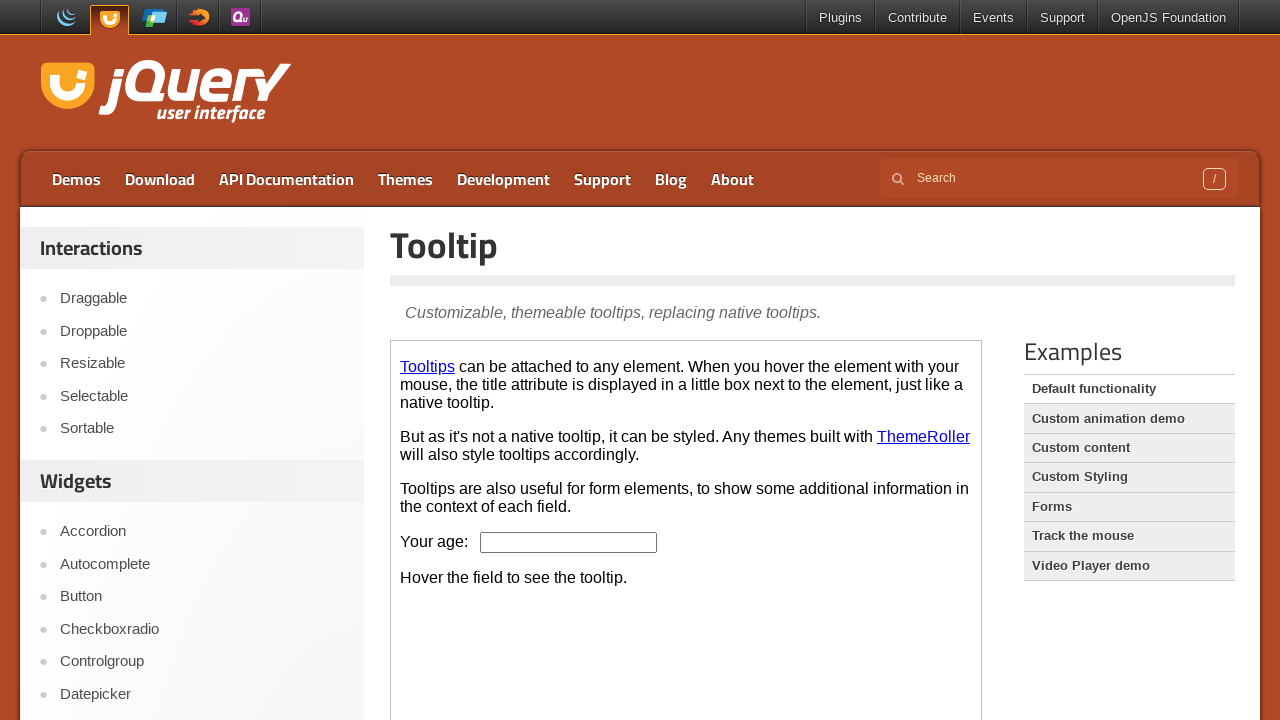

Pressed ArrowDown key on age input field on .demo-frame >> internal:control=enter-frame >> #age
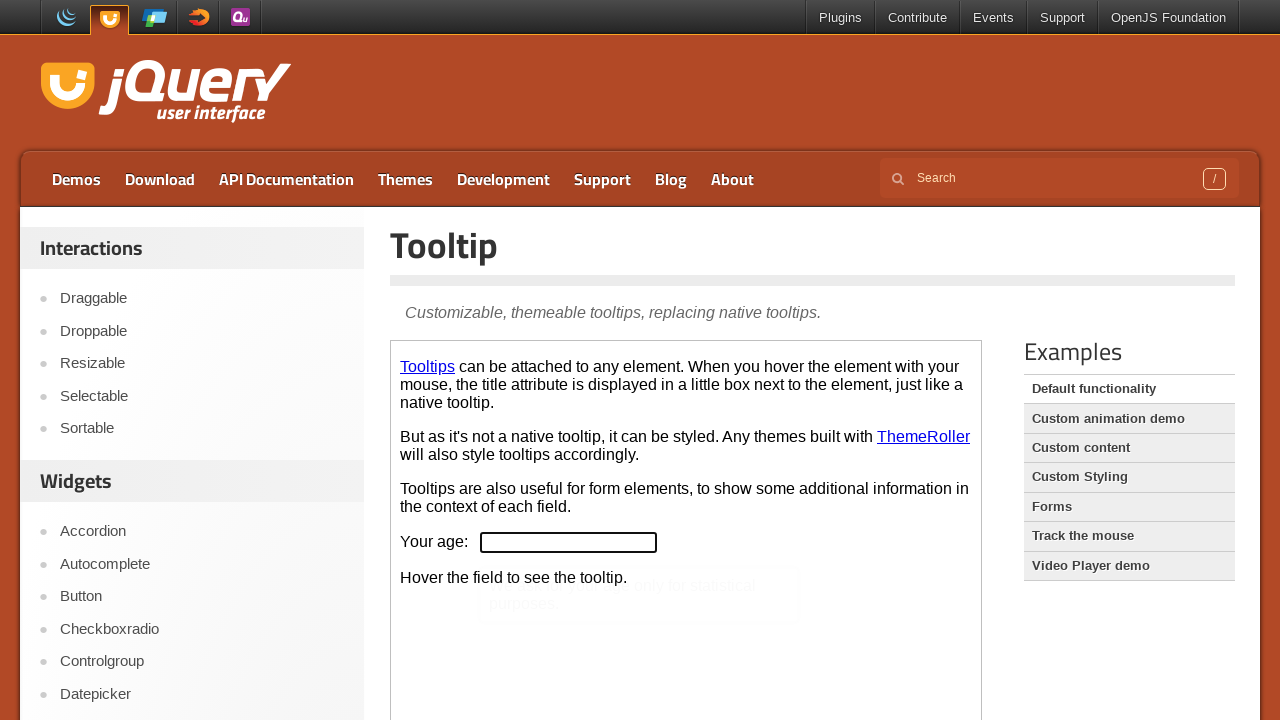

Hovered over age input field to trigger tooltip at (569, 542) on .demo-frame >> internal:control=enter-frame >> #age
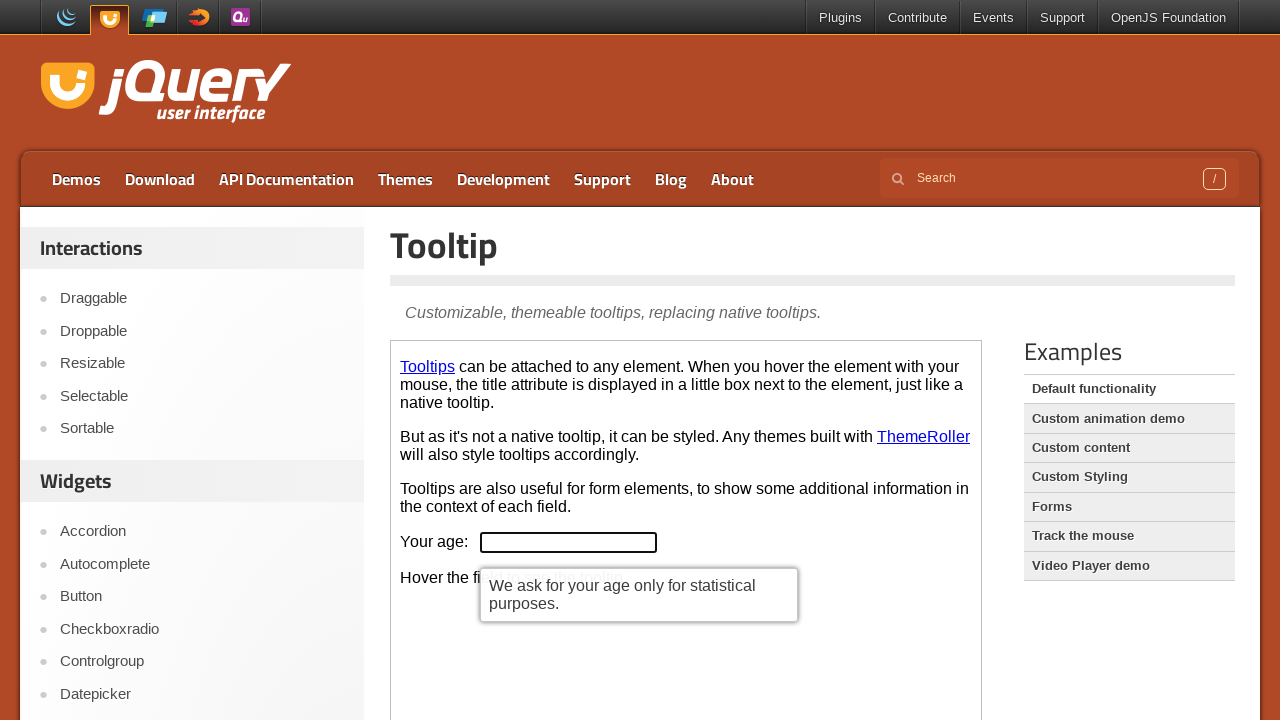

Tooltip content appeared
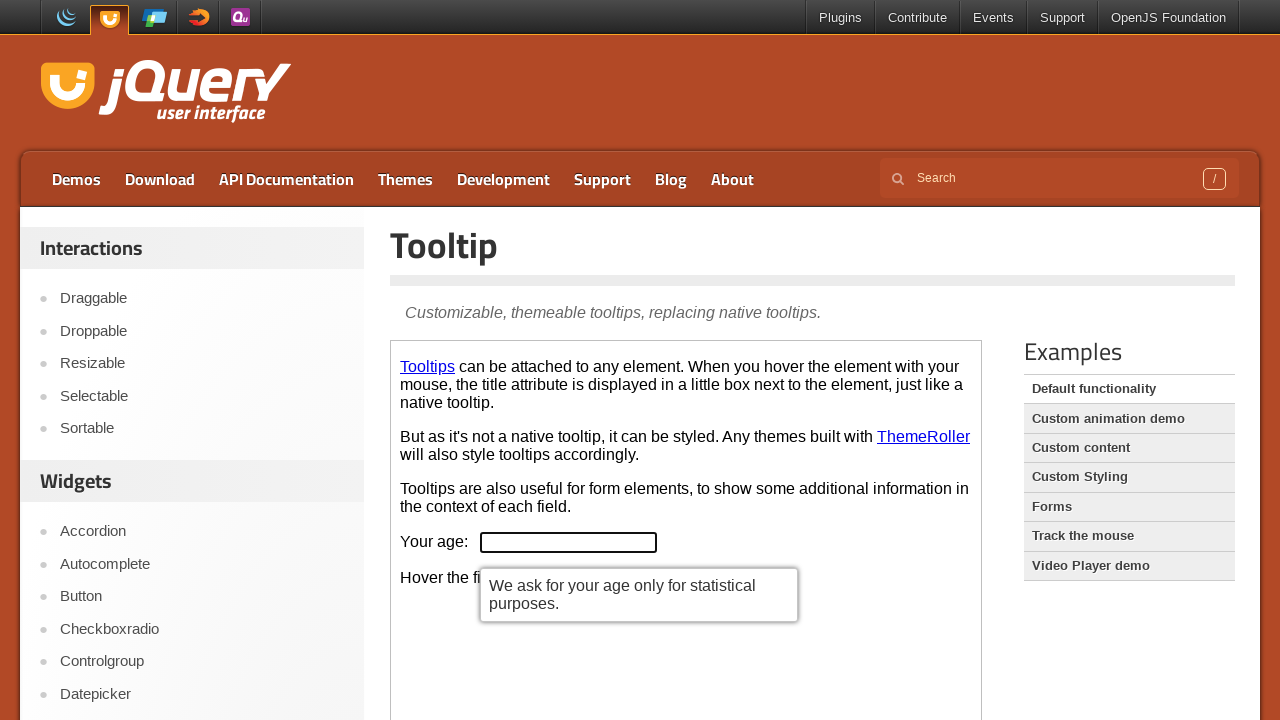

Filled age input field with value '20' on .demo-frame >> internal:control=enter-frame >> #age
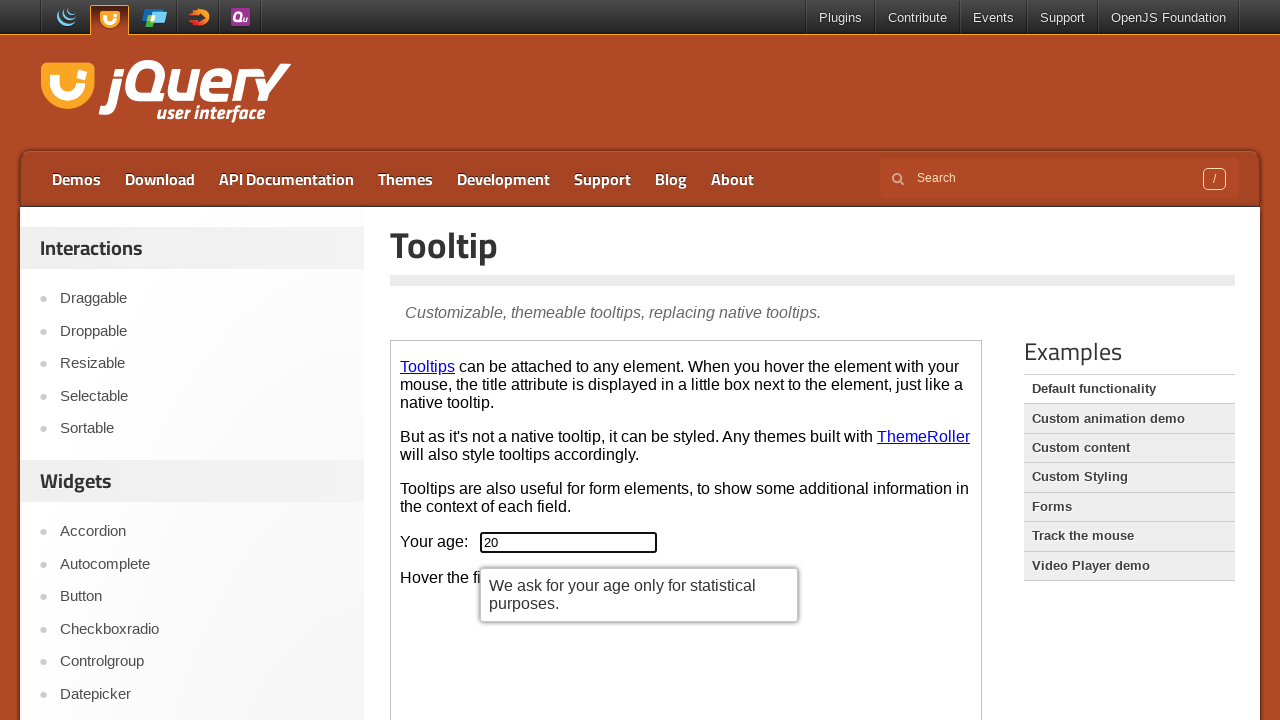

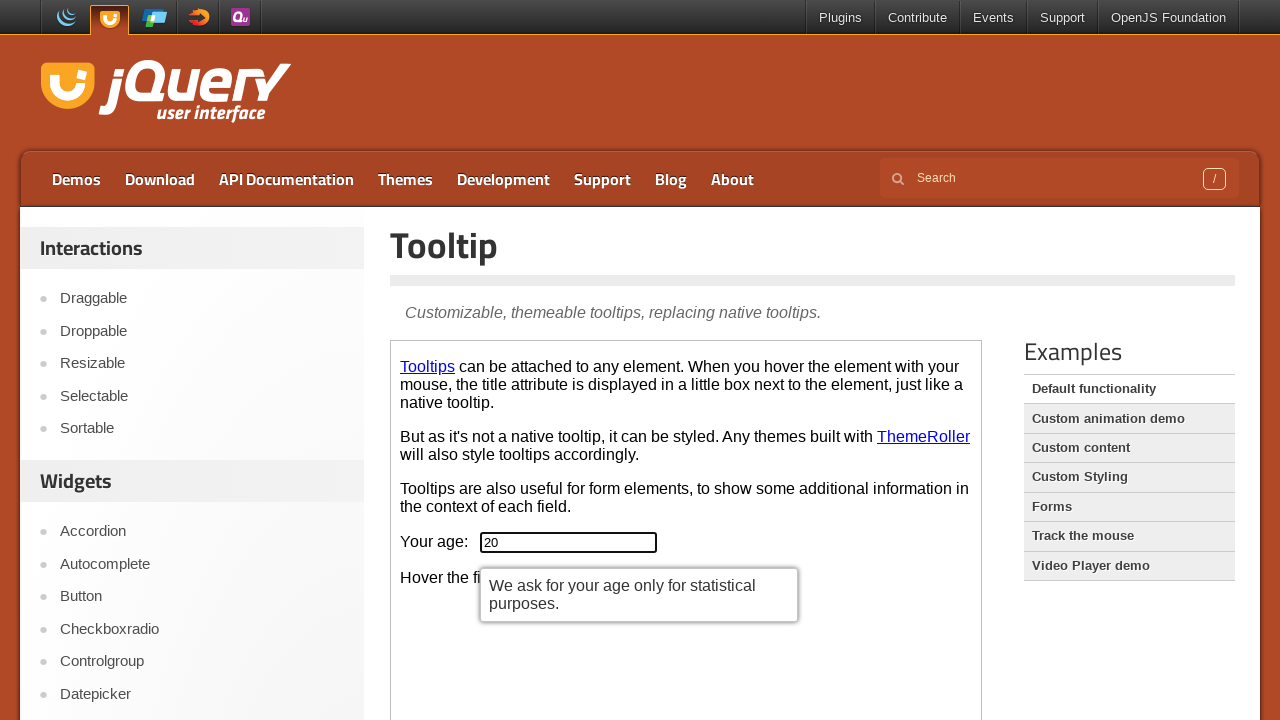